Tests adding a new customer by filling out the customer form with first name, last name, and post code, then submitting and verifying the success alert

Starting URL: https://www.globalsqa.com/angularJs-protractor/BankingProject/#/manager

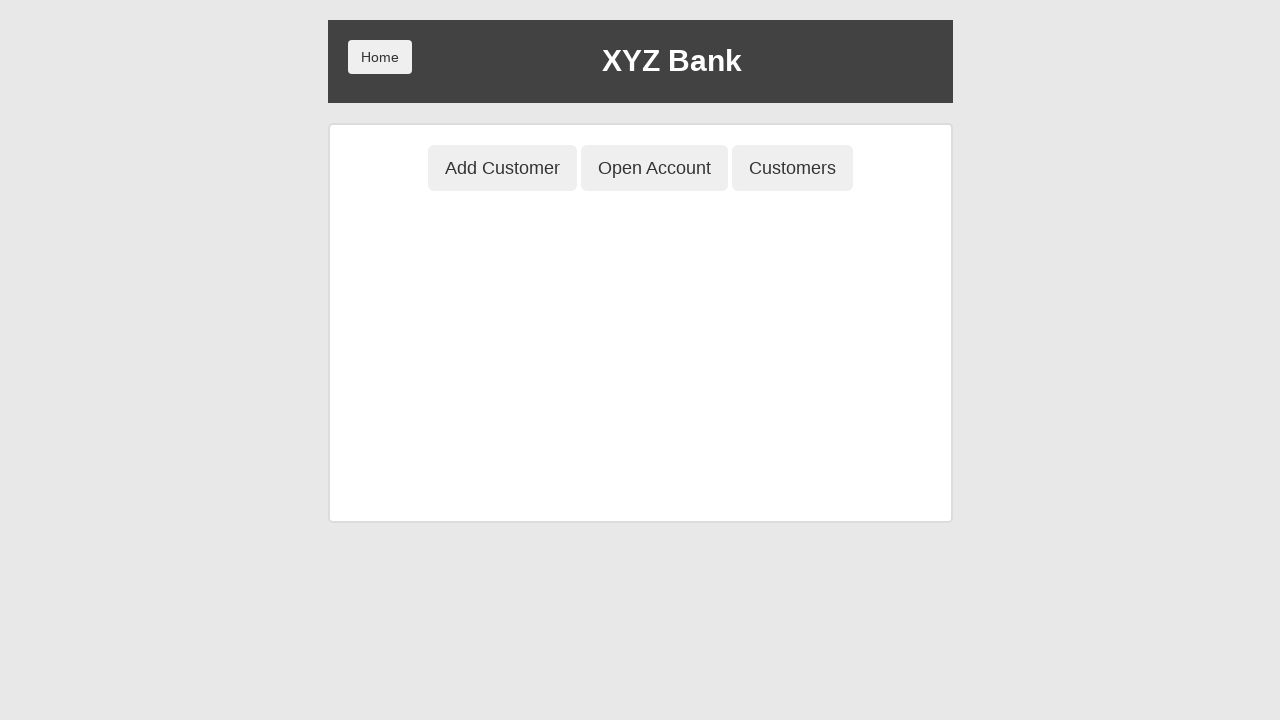

Clicked 'Add Customer' button at (502, 168) on button[ng-class='btnClass1']
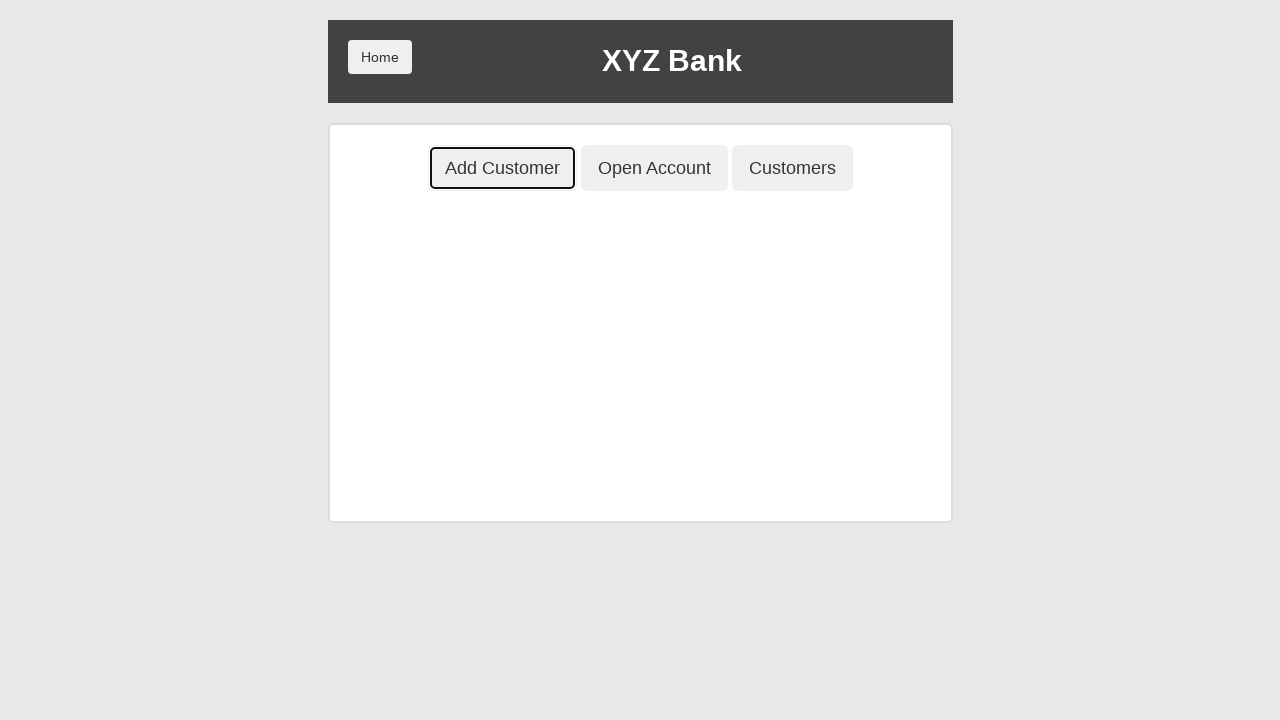

Filled first name field with 'TestUser' on input[ng-model='fName']
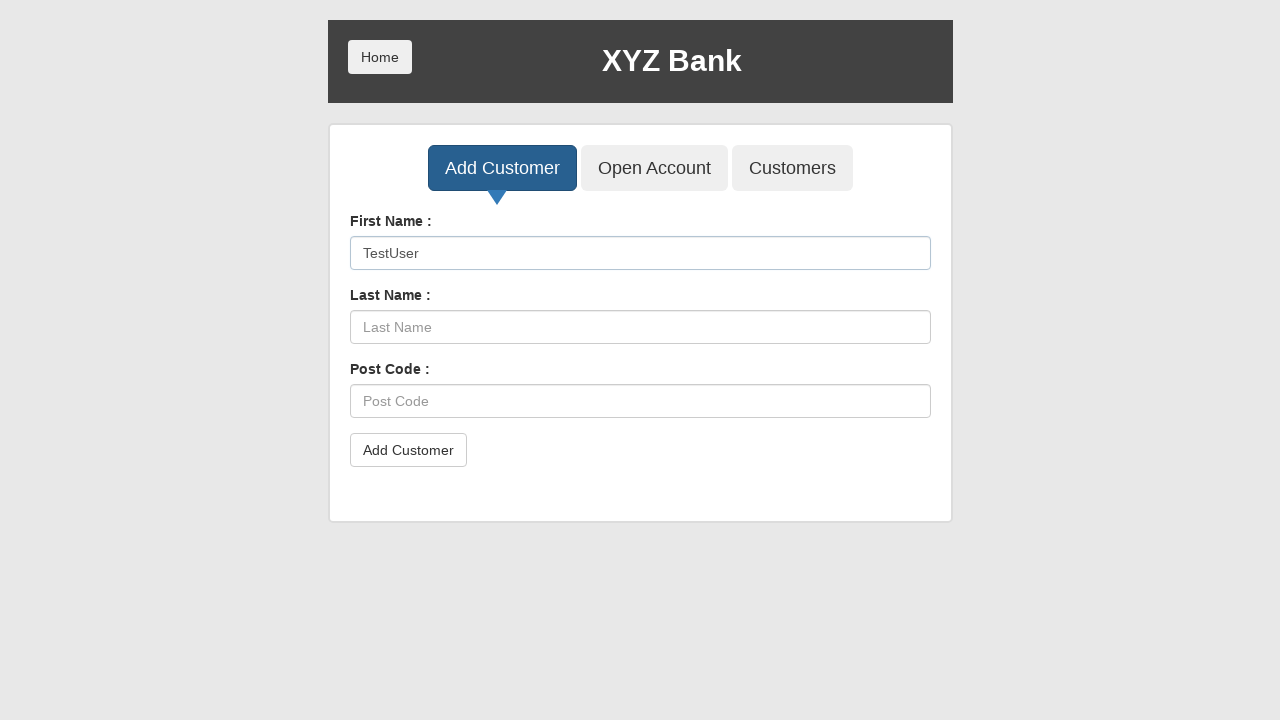

Filled last name field with 'TestLast' on input[ng-model='lName']
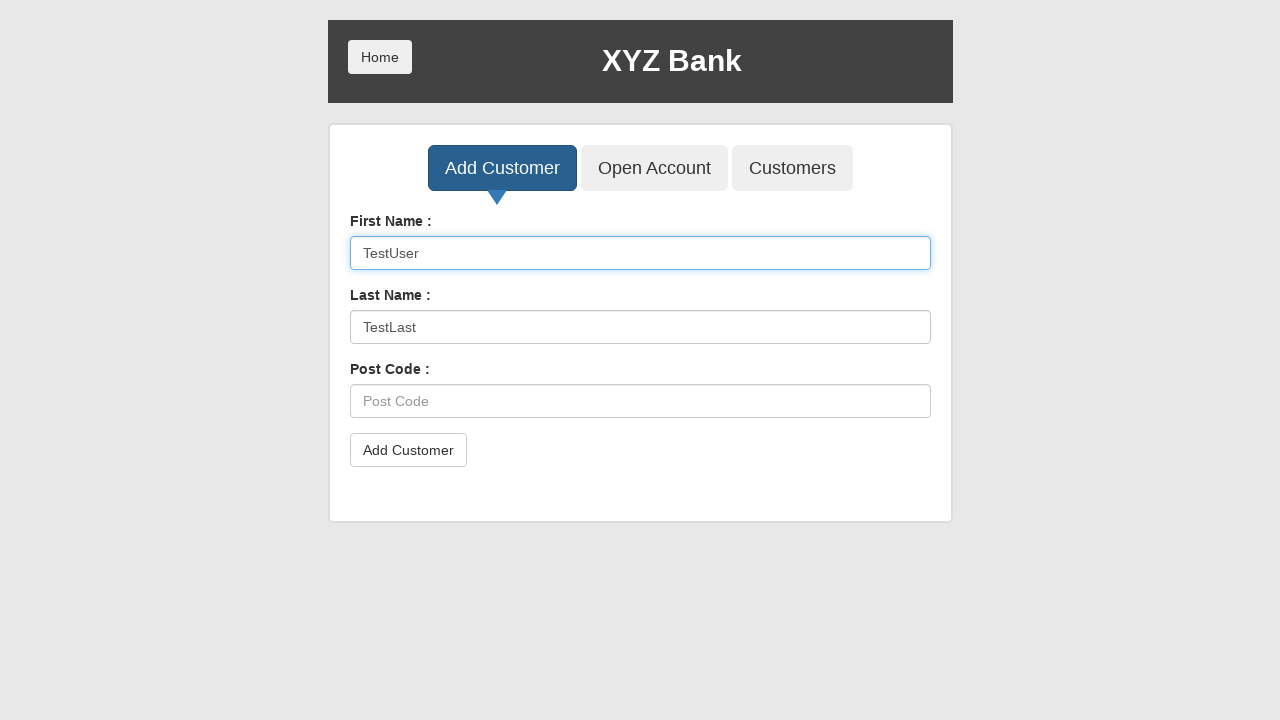

Filled post code field with '12345' on input[ng-model='postCd']
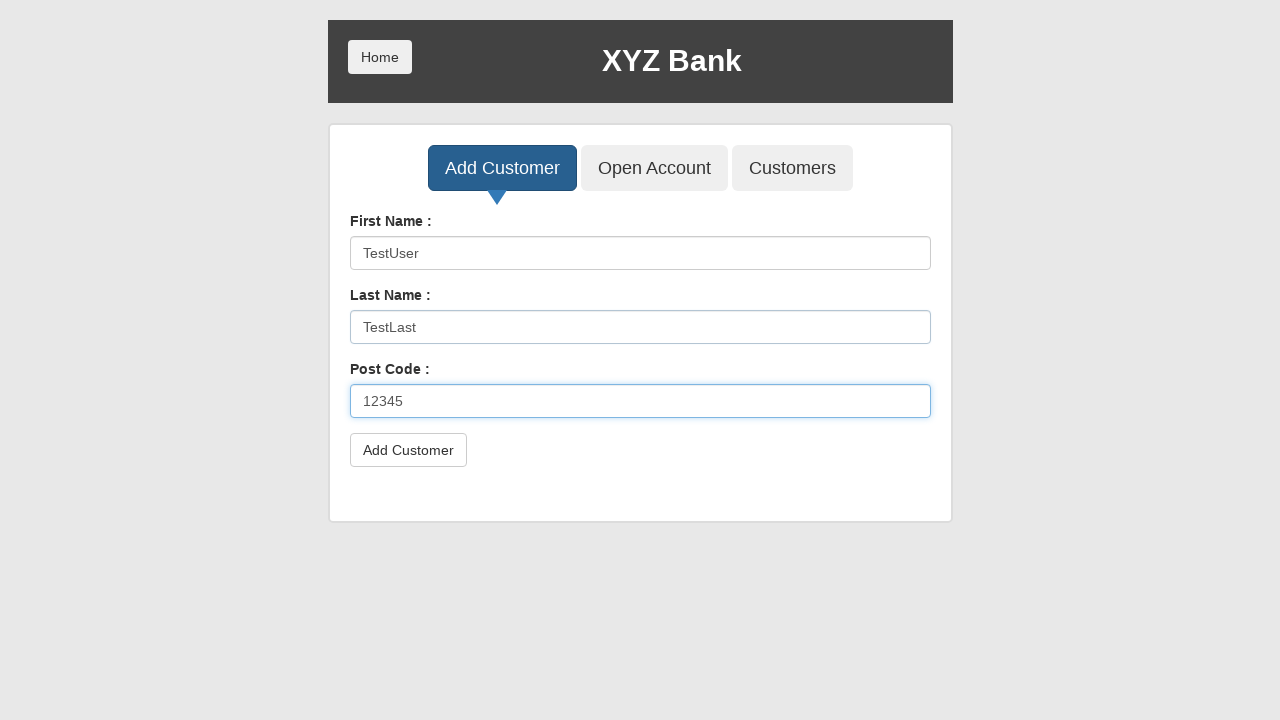

Clicked submit button to add customer at (408, 450) on button[type='submit']
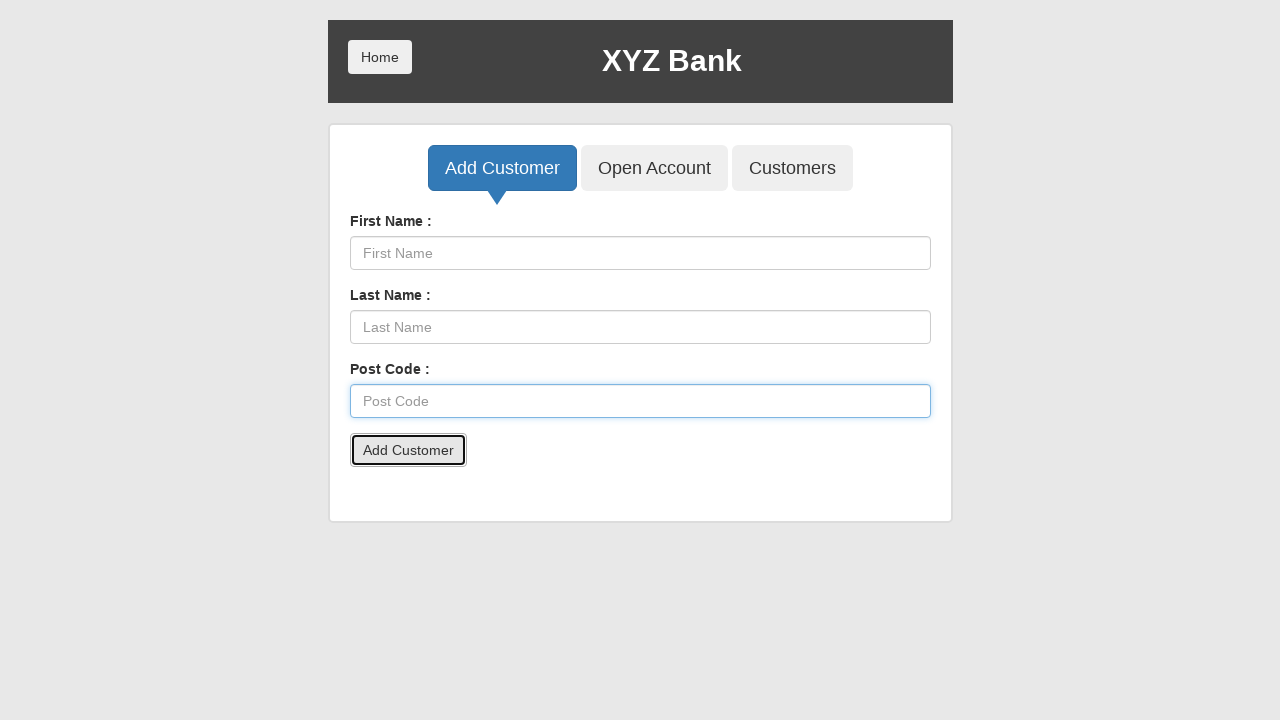

Set up dialog handler to accept alerts
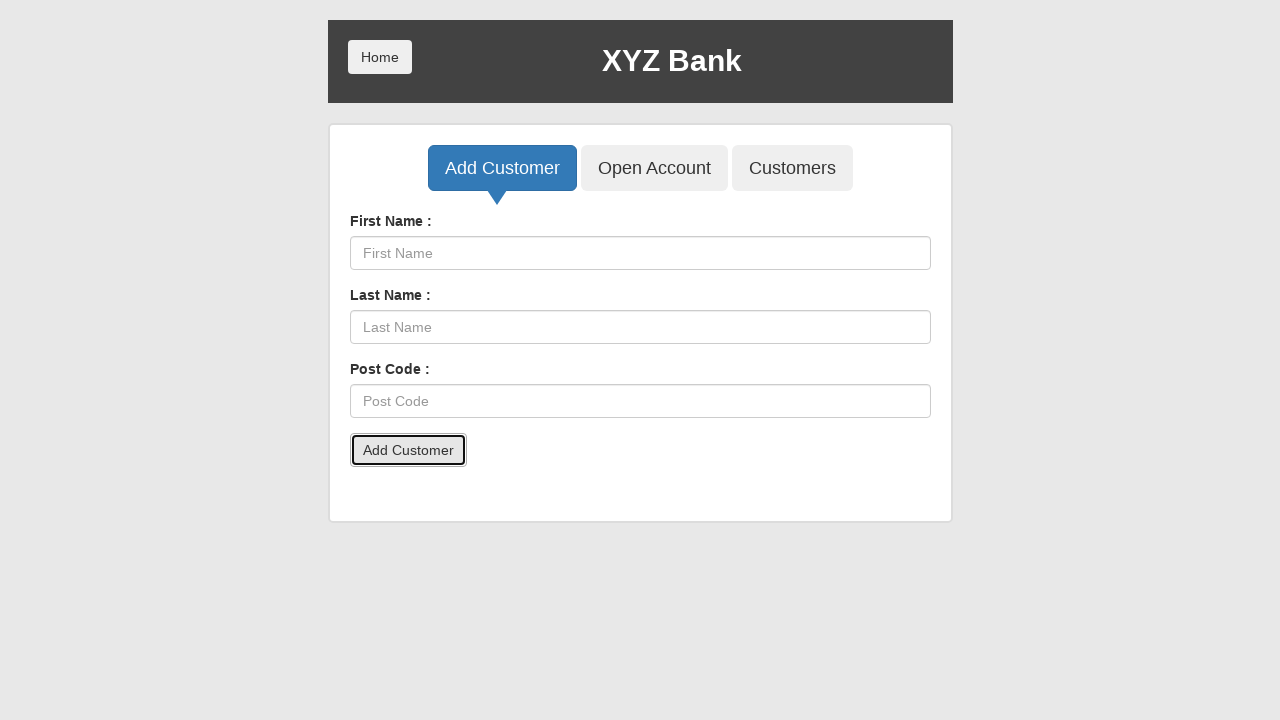

Waited 500ms for success alert to appear and be processed
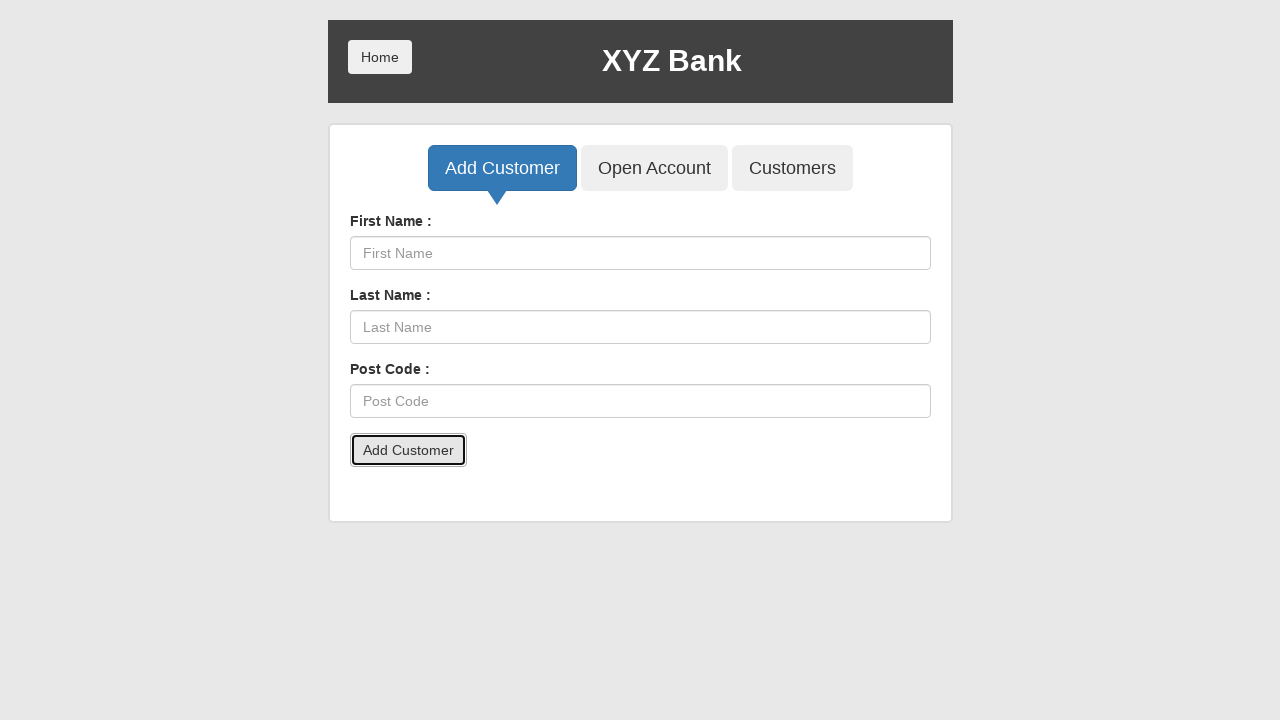

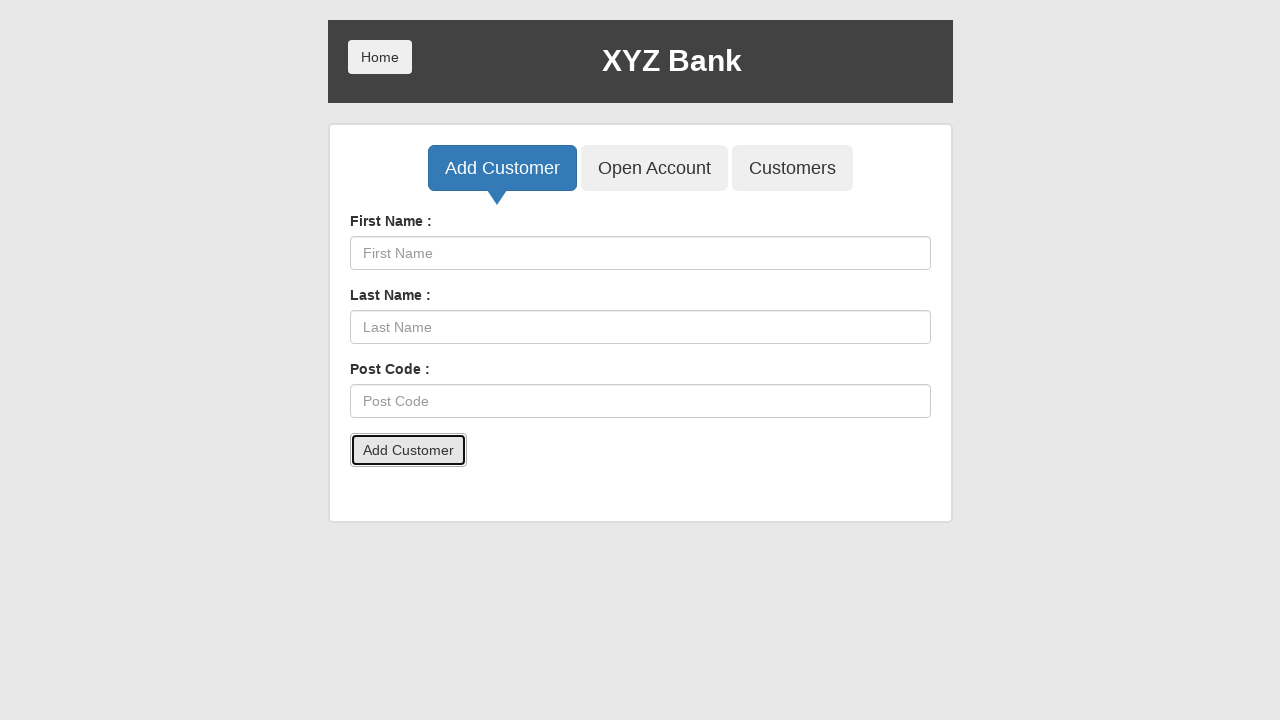